Tests drag and drop functionality using a different implementation approach with click-and-hold, move, and release actions

Starting URL: https://jqueryui.com/droppable/

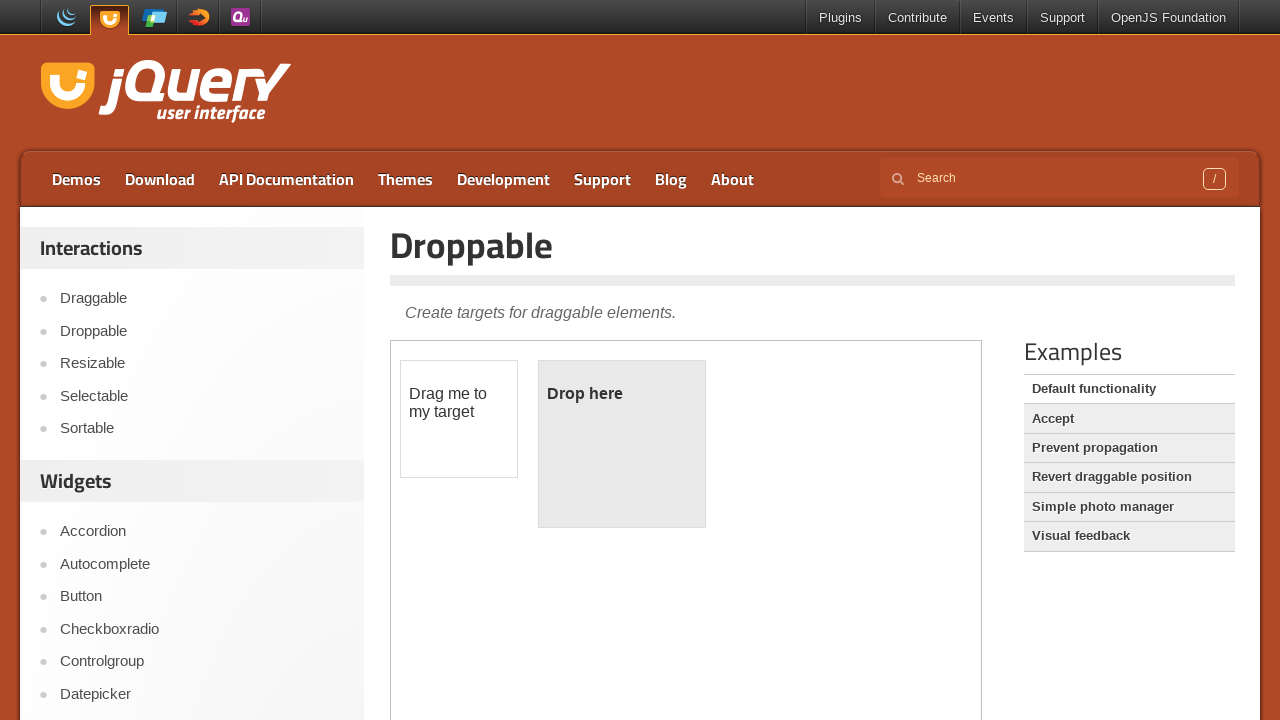

Located the demo iframe
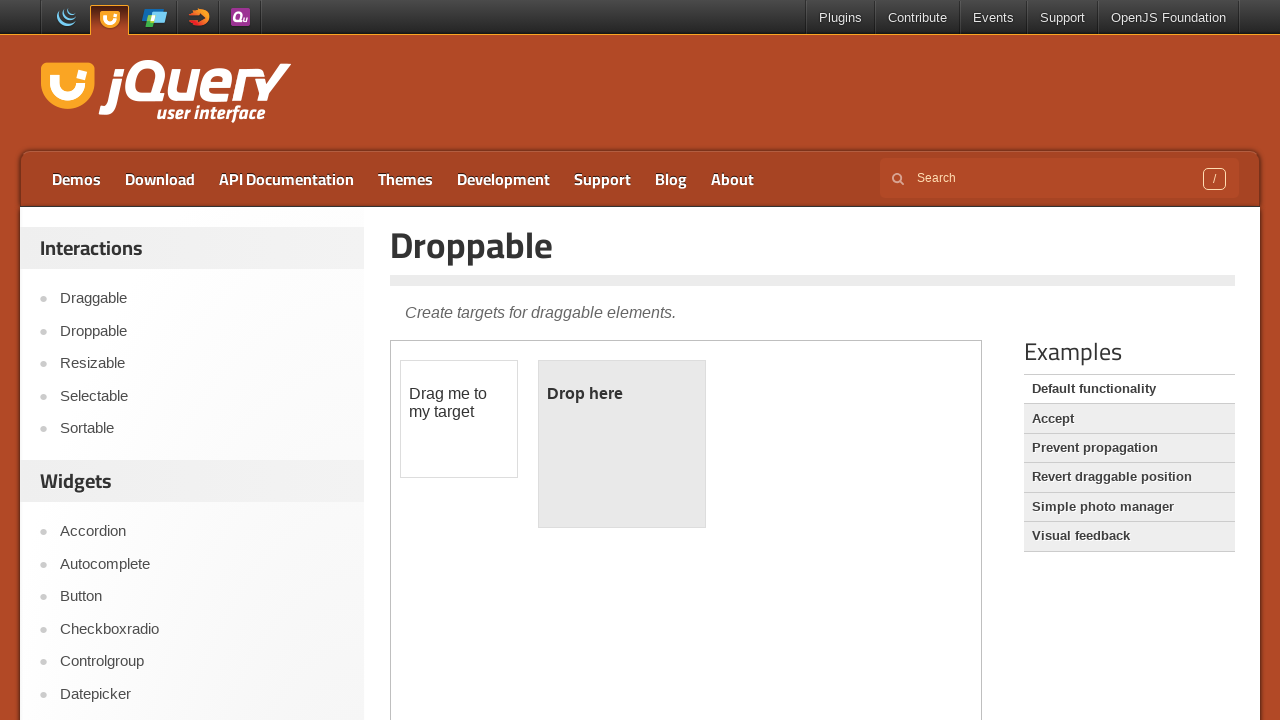

Located the draggable element
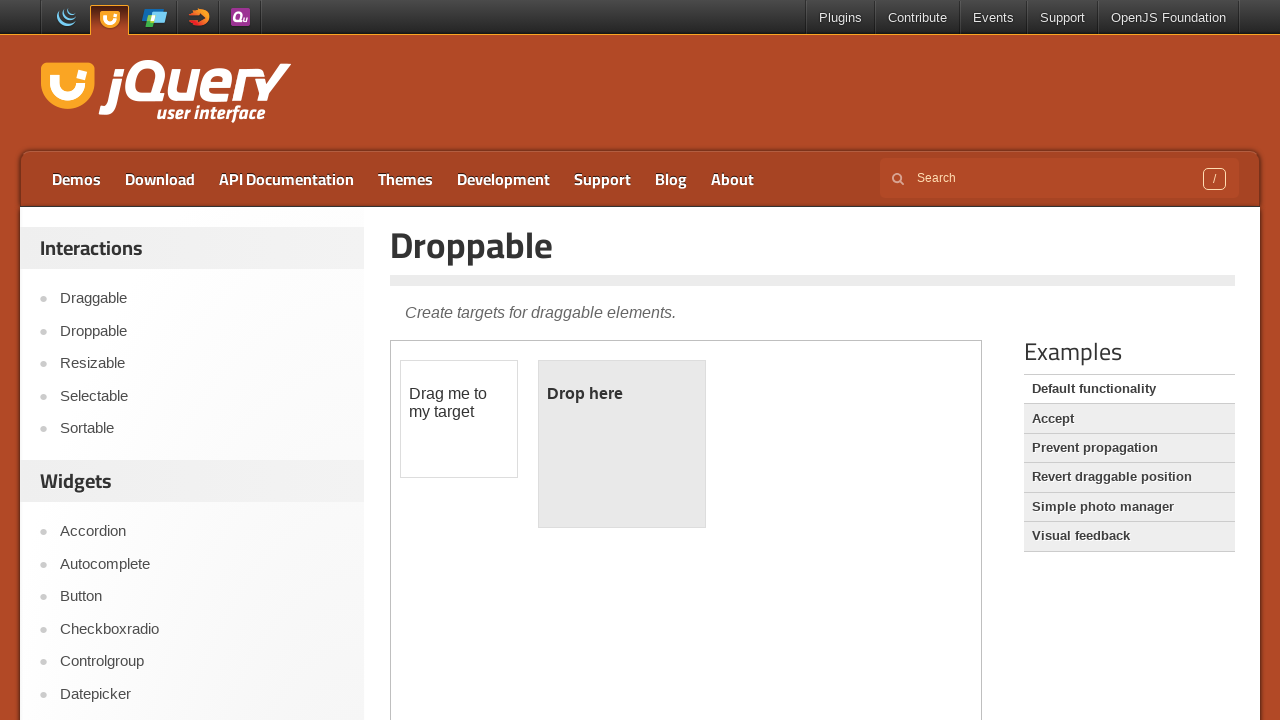

Located the droppable element
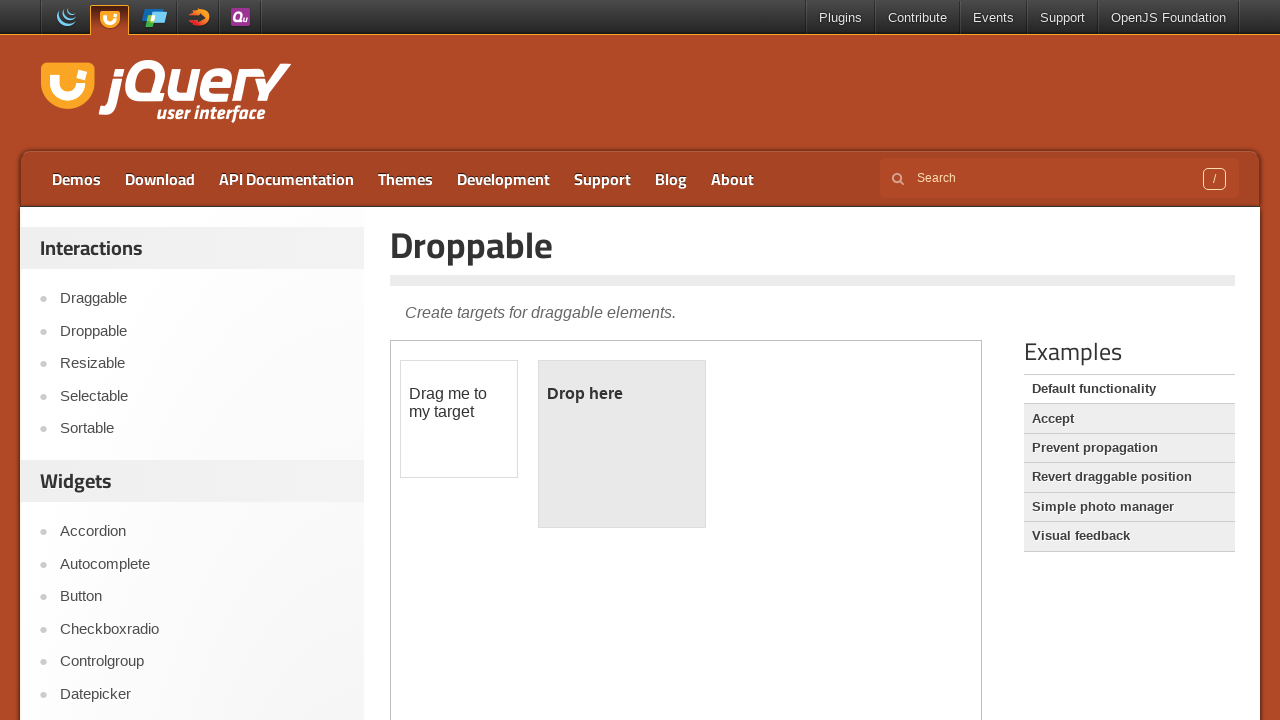

Hovered over the draggable element at (459, 419) on .demo-frame >> internal:control=enter-frame >> #draggable
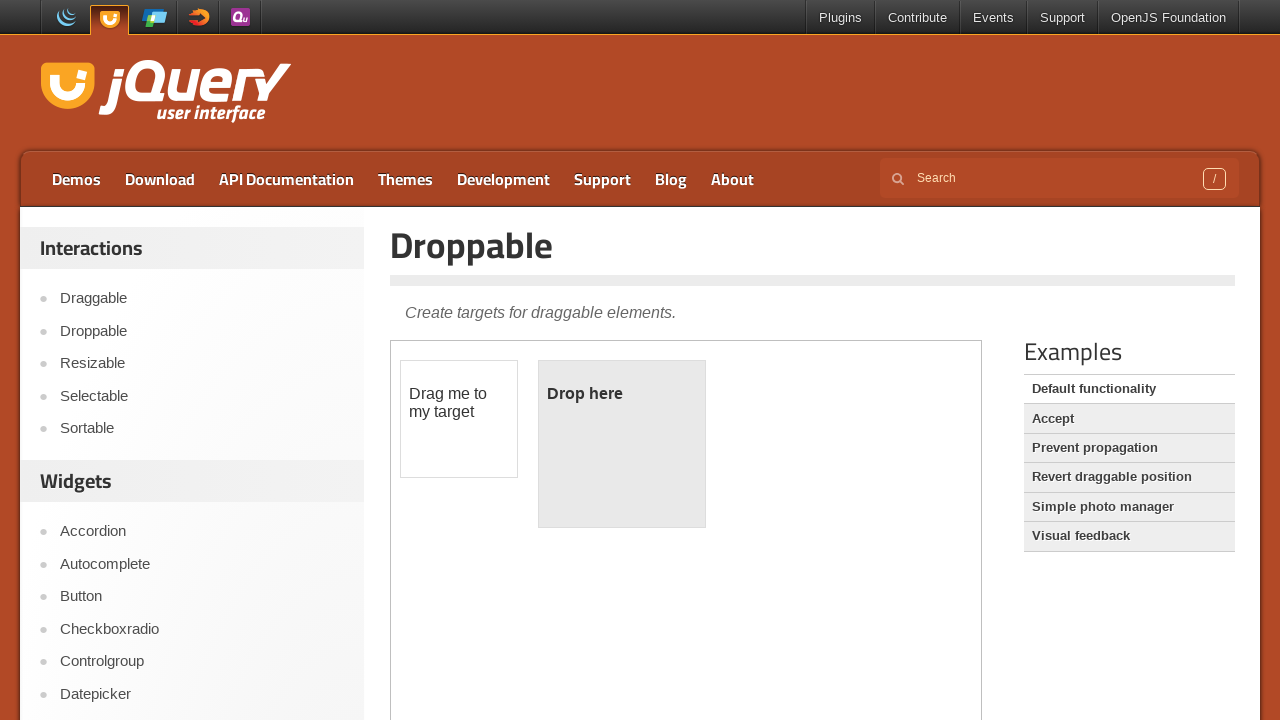

Pressed mouse button down on draggable element at (459, 419)
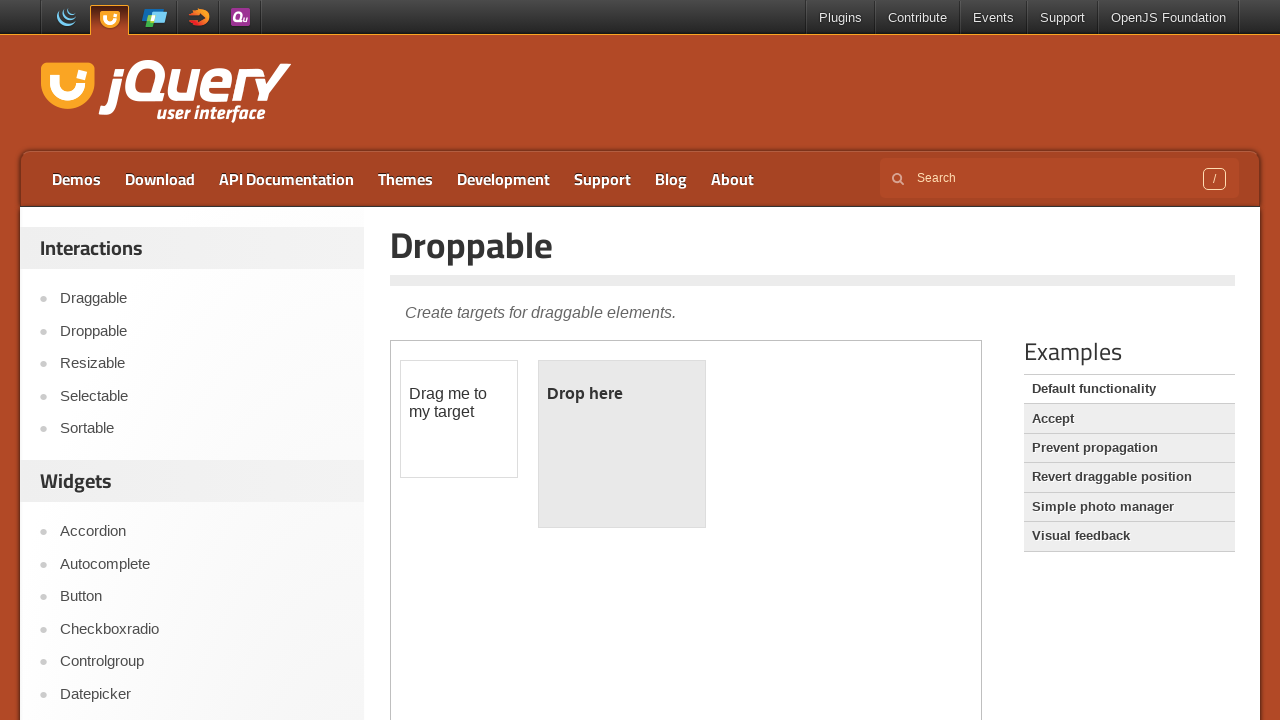

Hovered over the droppable element while holding mouse button at (622, 444) on .demo-frame >> internal:control=enter-frame >> #droppable
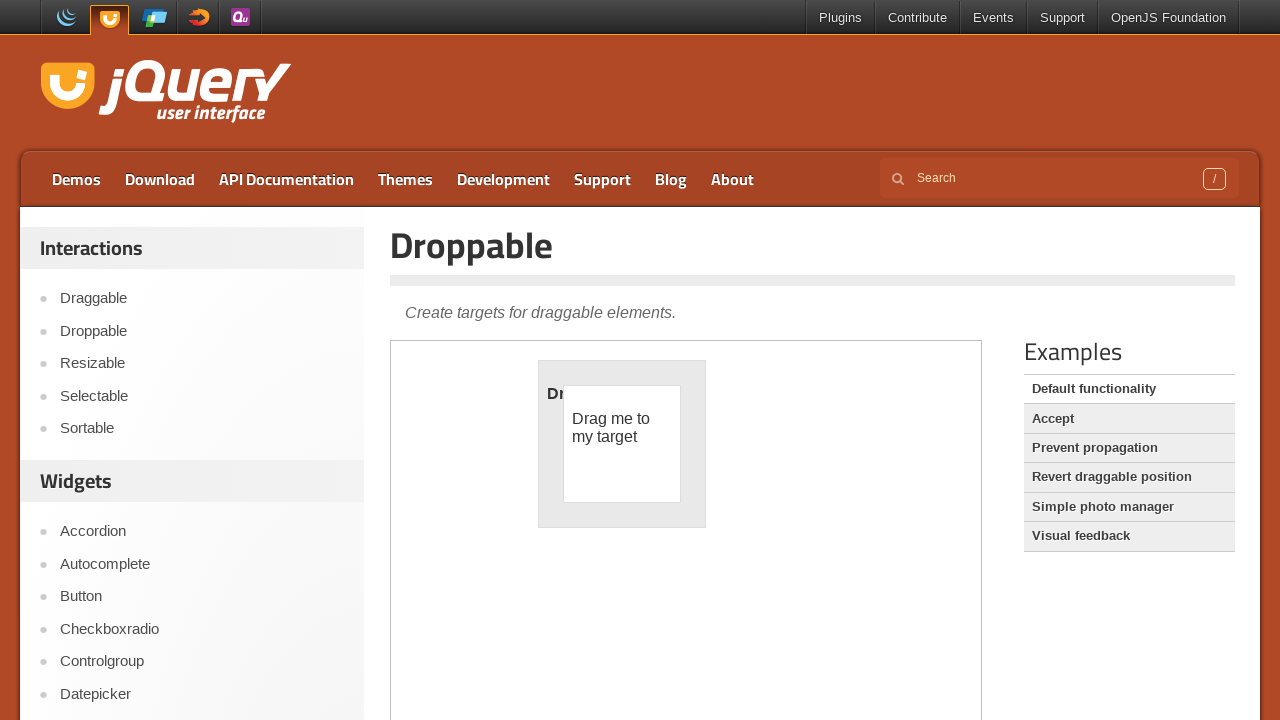

Released mouse button to drop element at (622, 444)
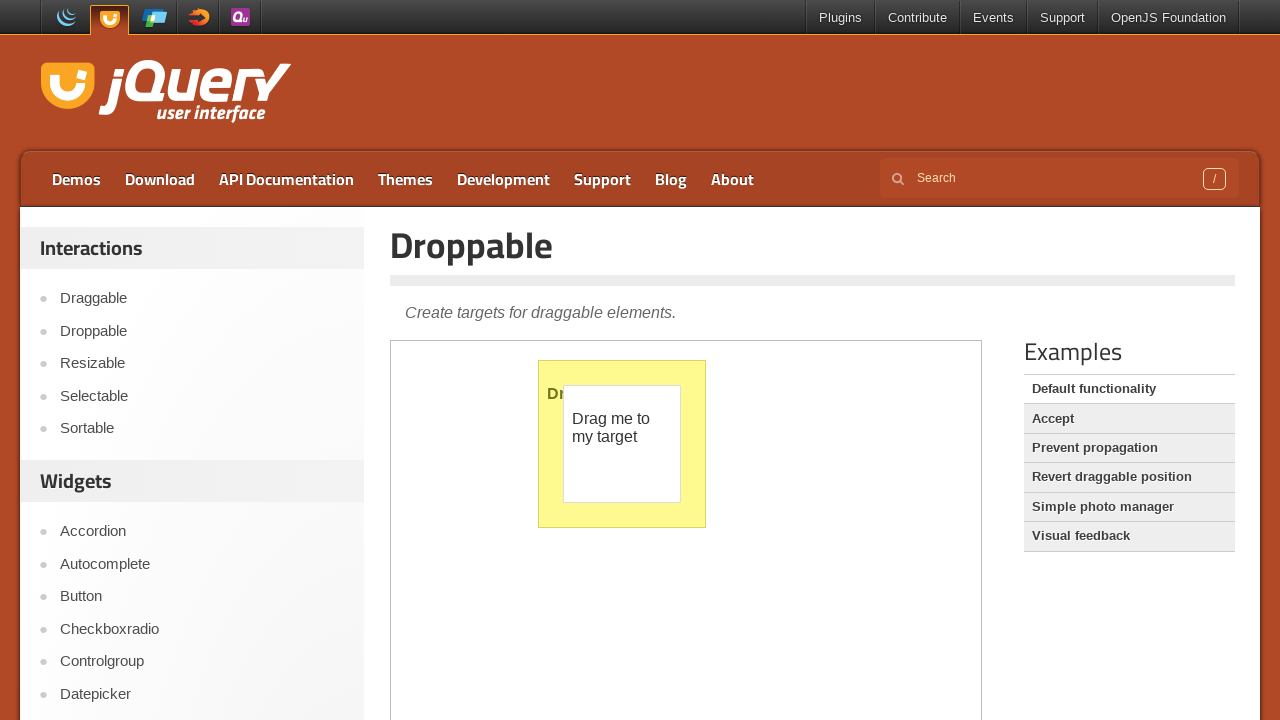

Verified that drop was successful - droppable element shows 'Dropped!'
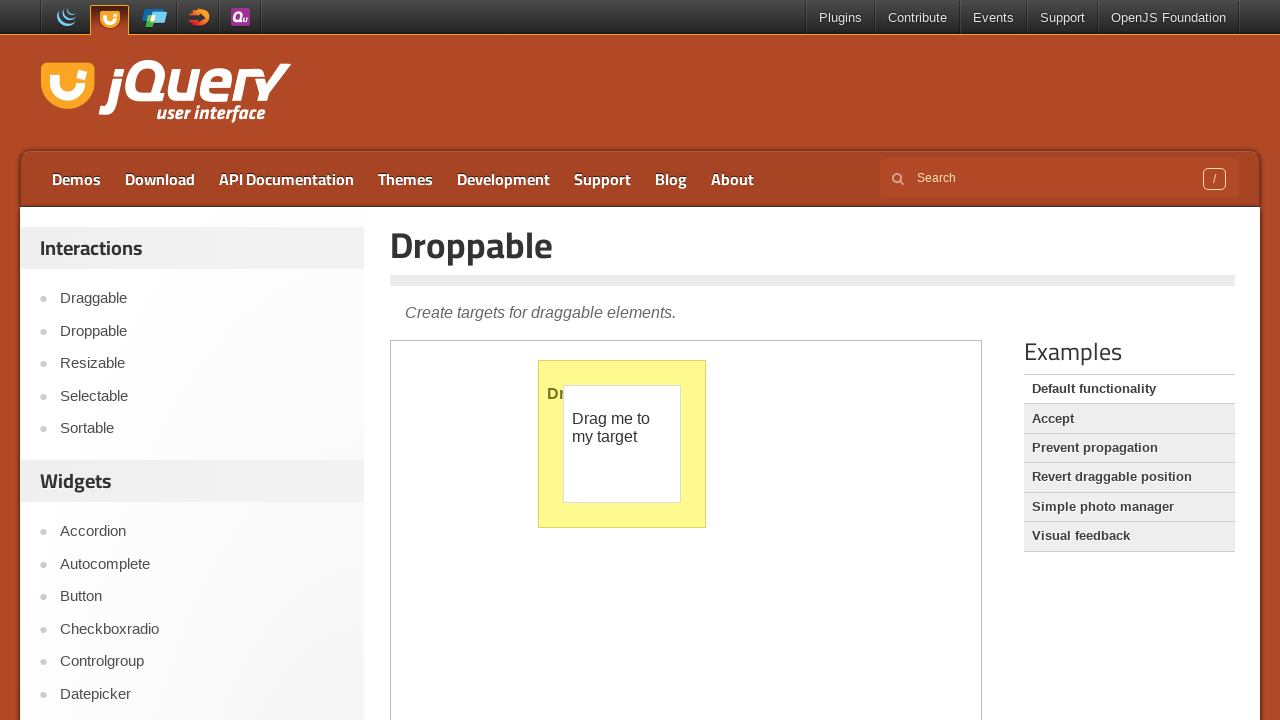

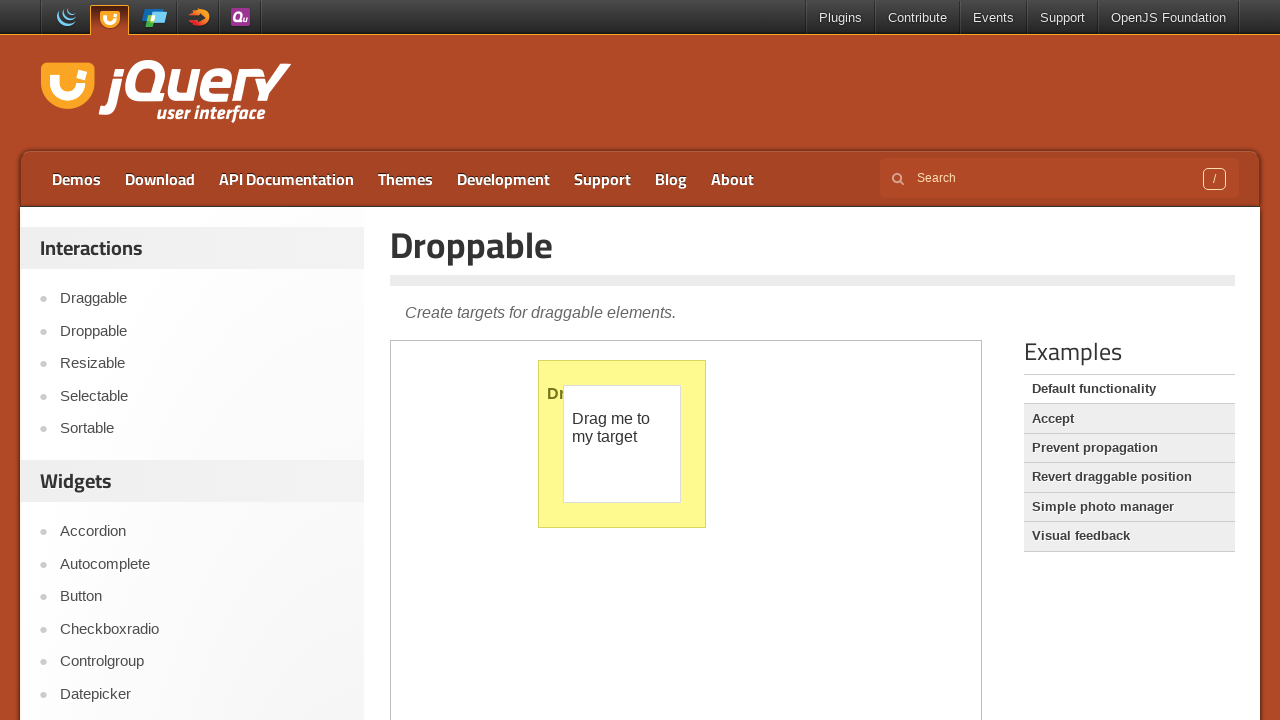